Tests valid form submission by filling both username and password fields in a modal popup form

Starting URL: https://erikdark.github.io/Qa_autotests_reg_form_pop_up/

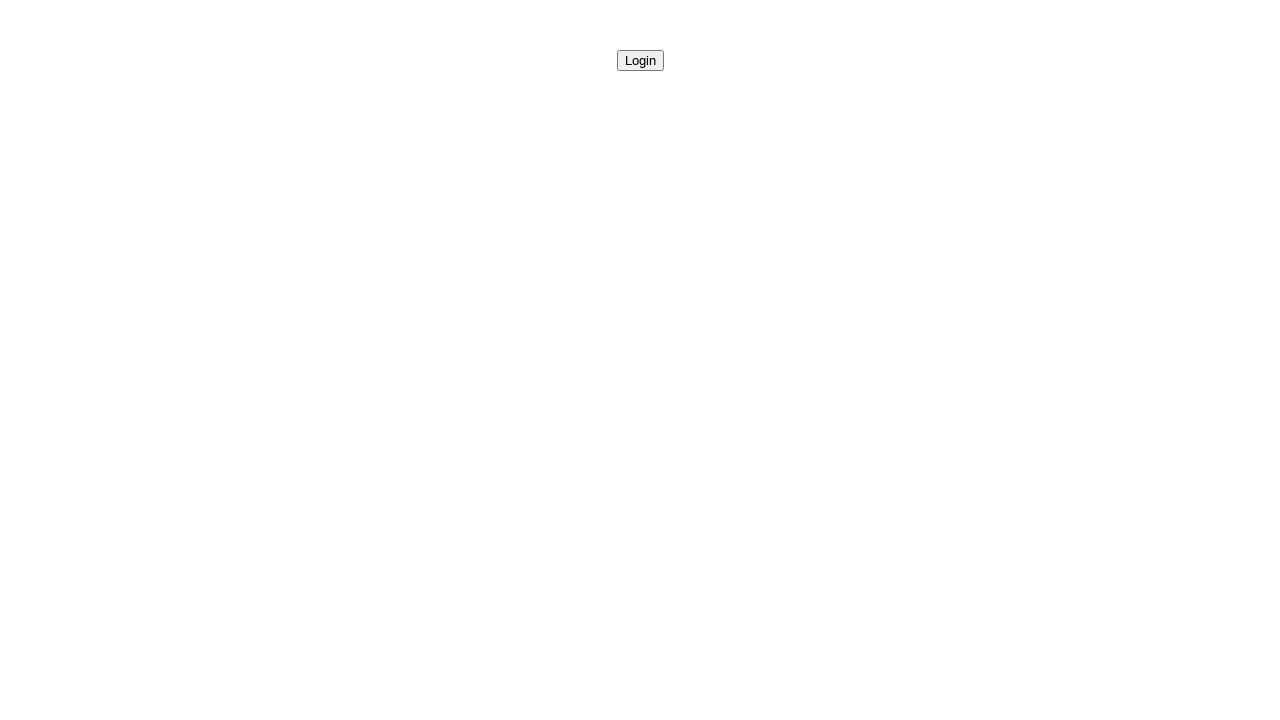

Clicked button to open modal popup form at (640, 60) on #openModalButton
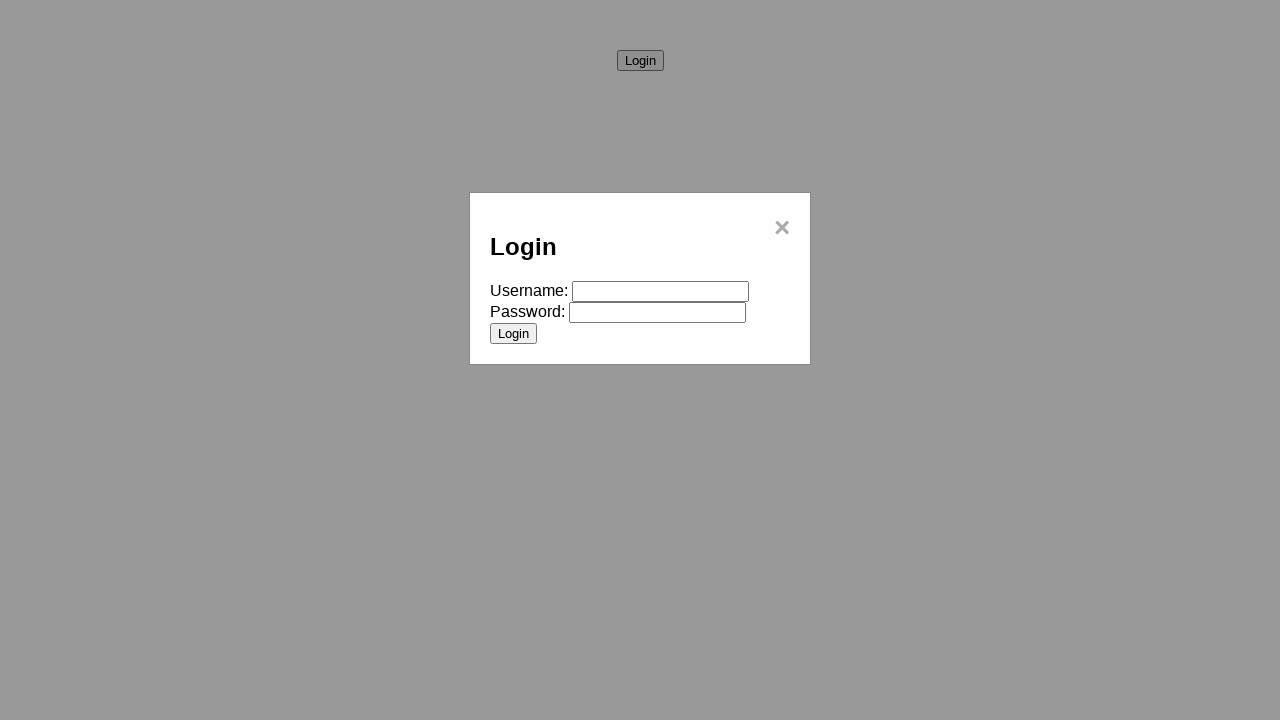

Filled username field with 'testuser' on #username
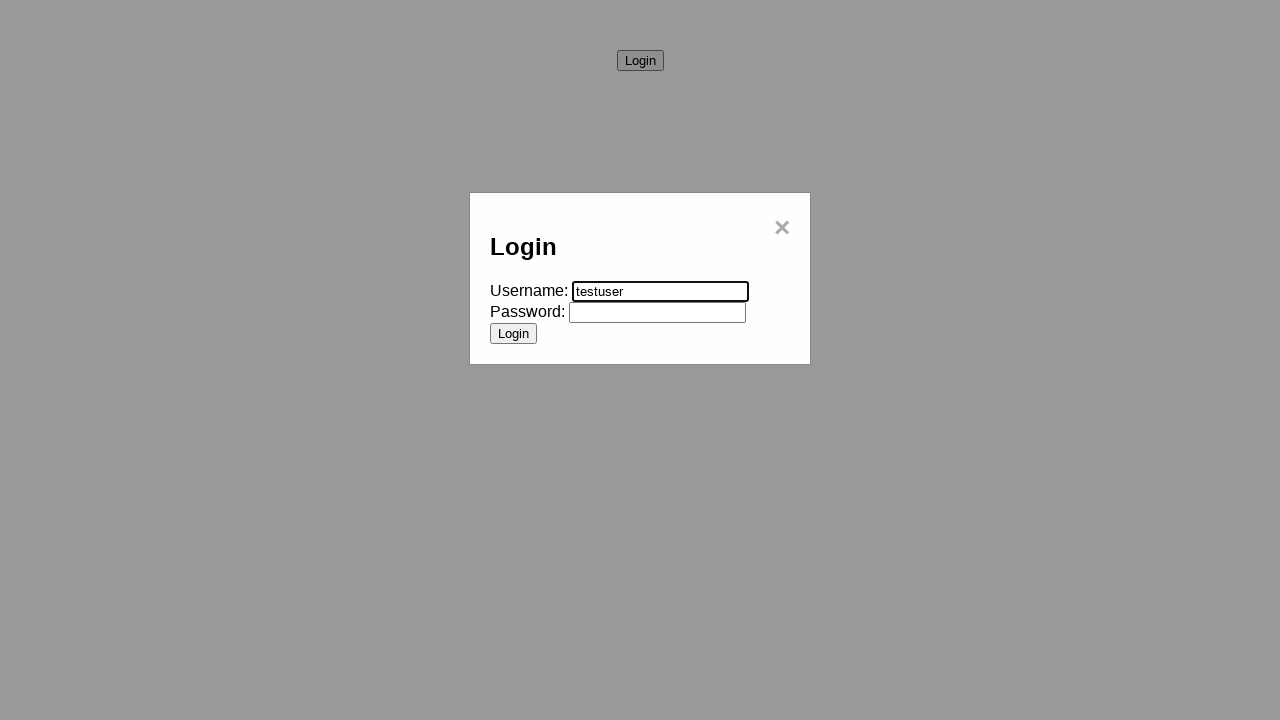

Filled password field with 'password123' on #password
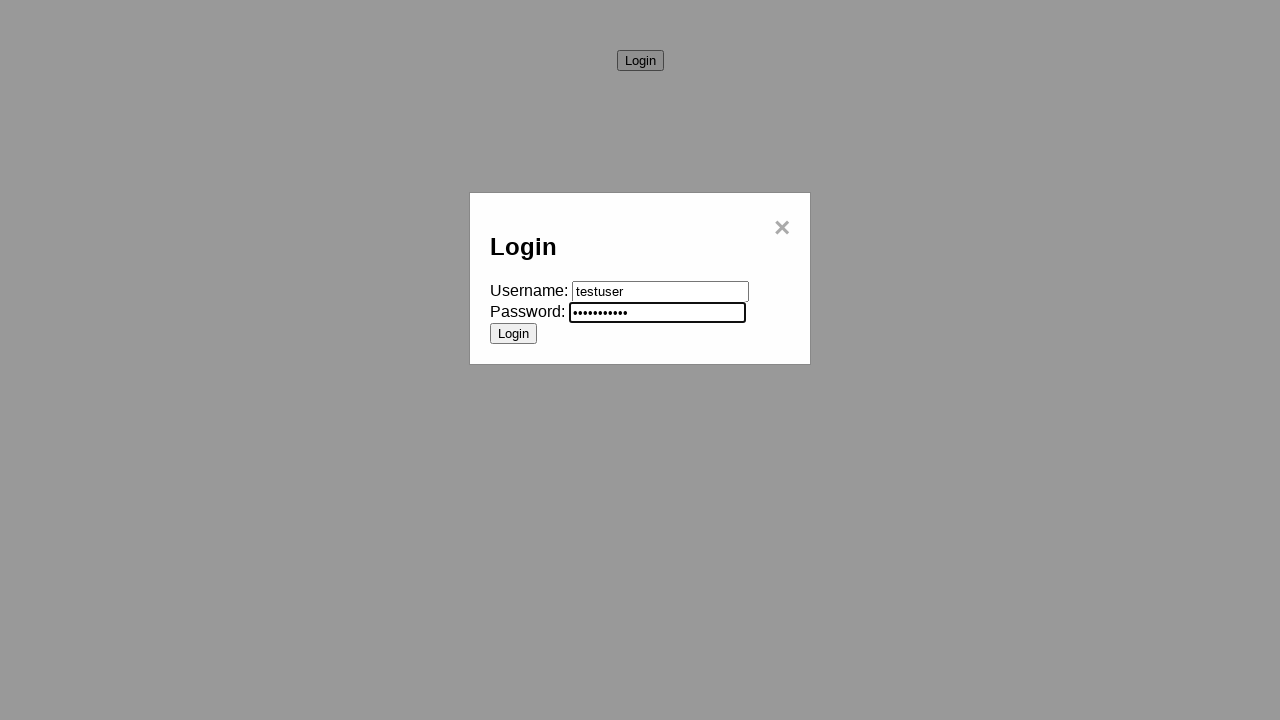

Clicked submit button to submit form at (514, 333) on [type="submit"]
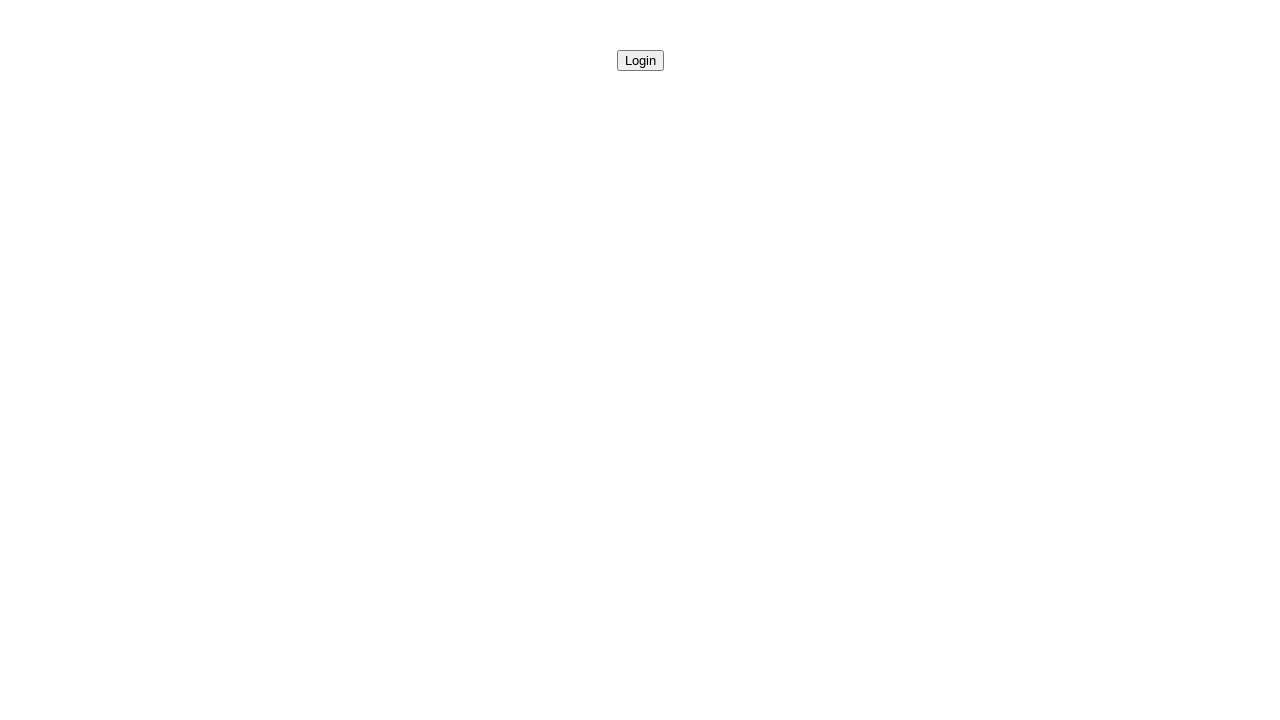

Form submission completed - submit button disappeared
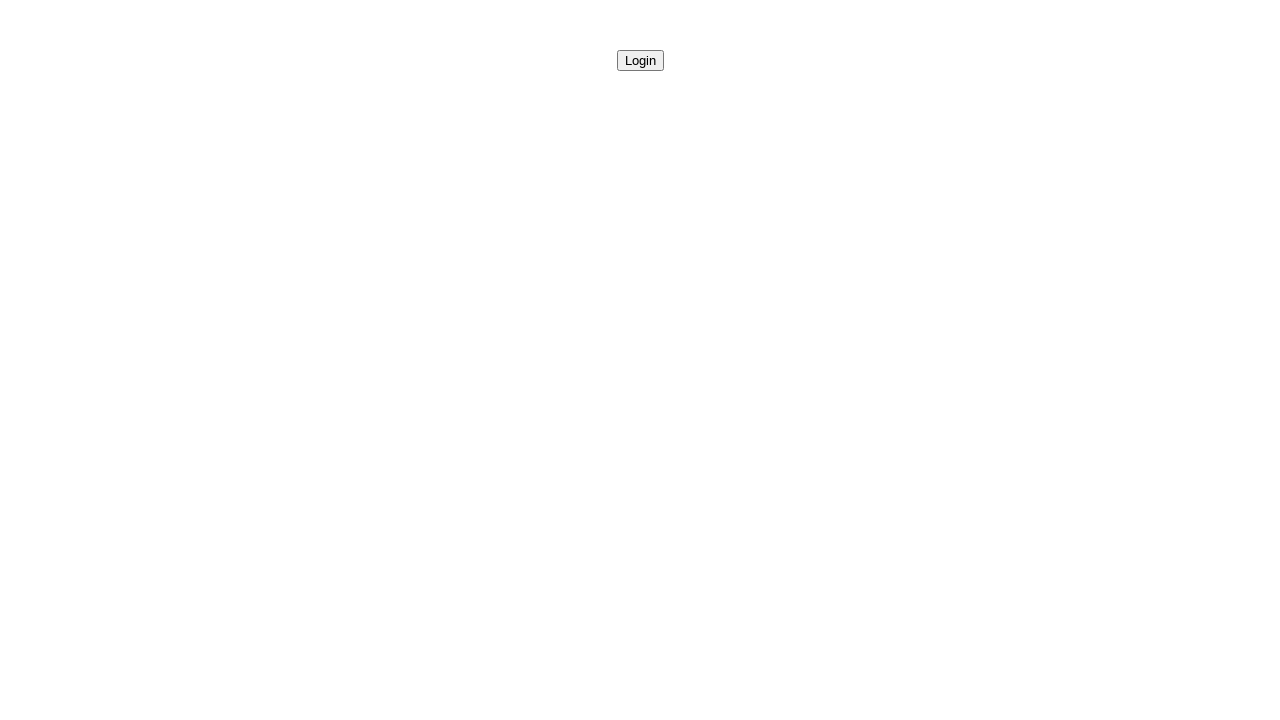

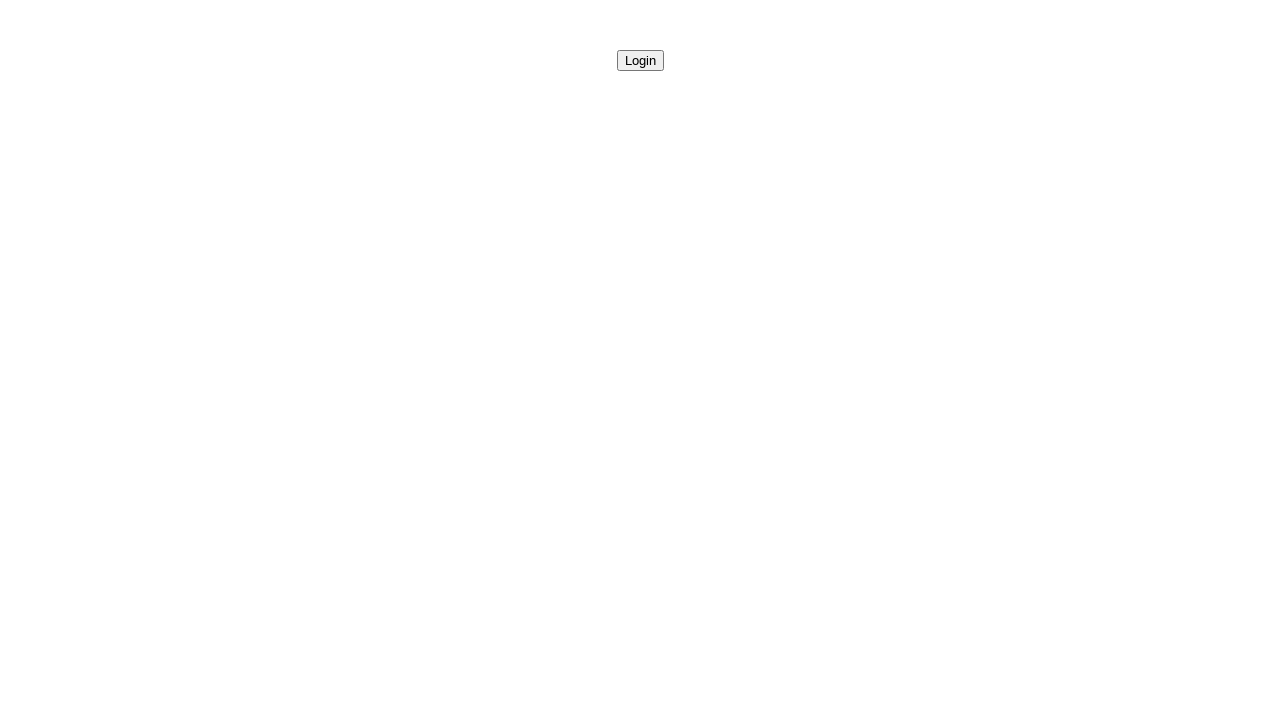